Tests that edits are cancelled when pressing Escape key

Starting URL: https://demo.playwright.dev/todomvc

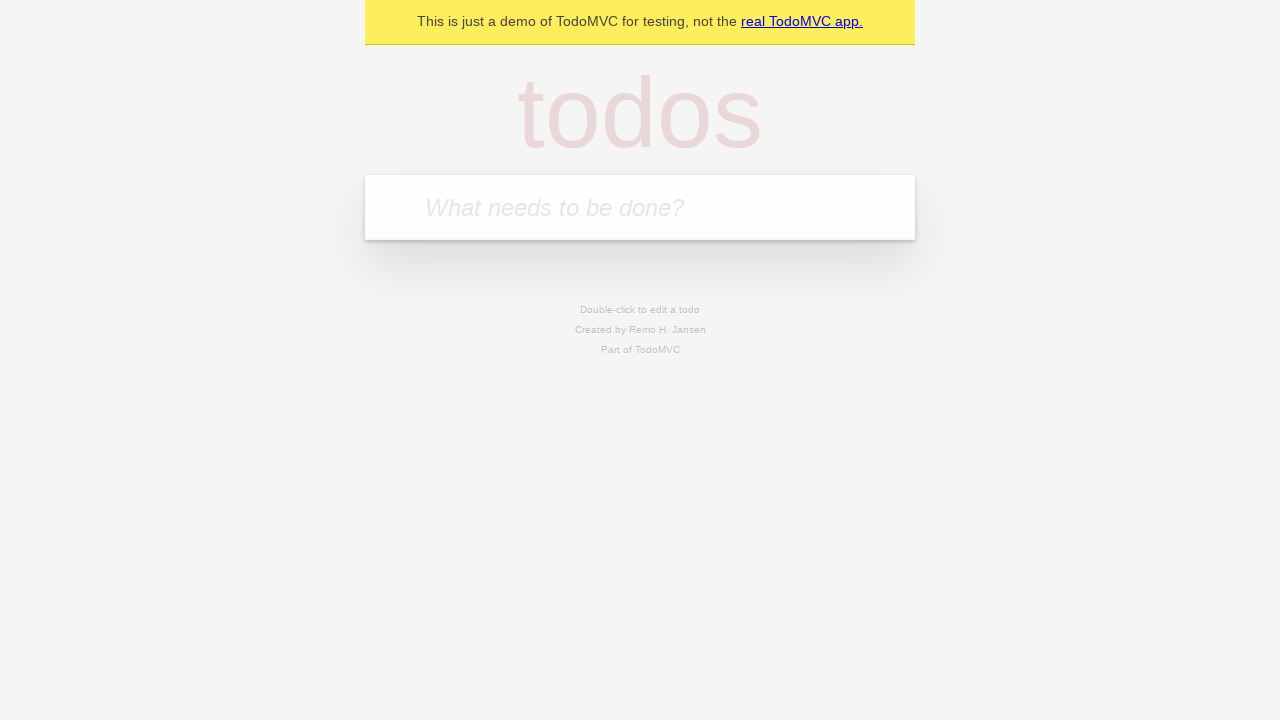

Filled first todo with 'buy some cheese' on internal:attr=[placeholder="What needs to be done?"i]
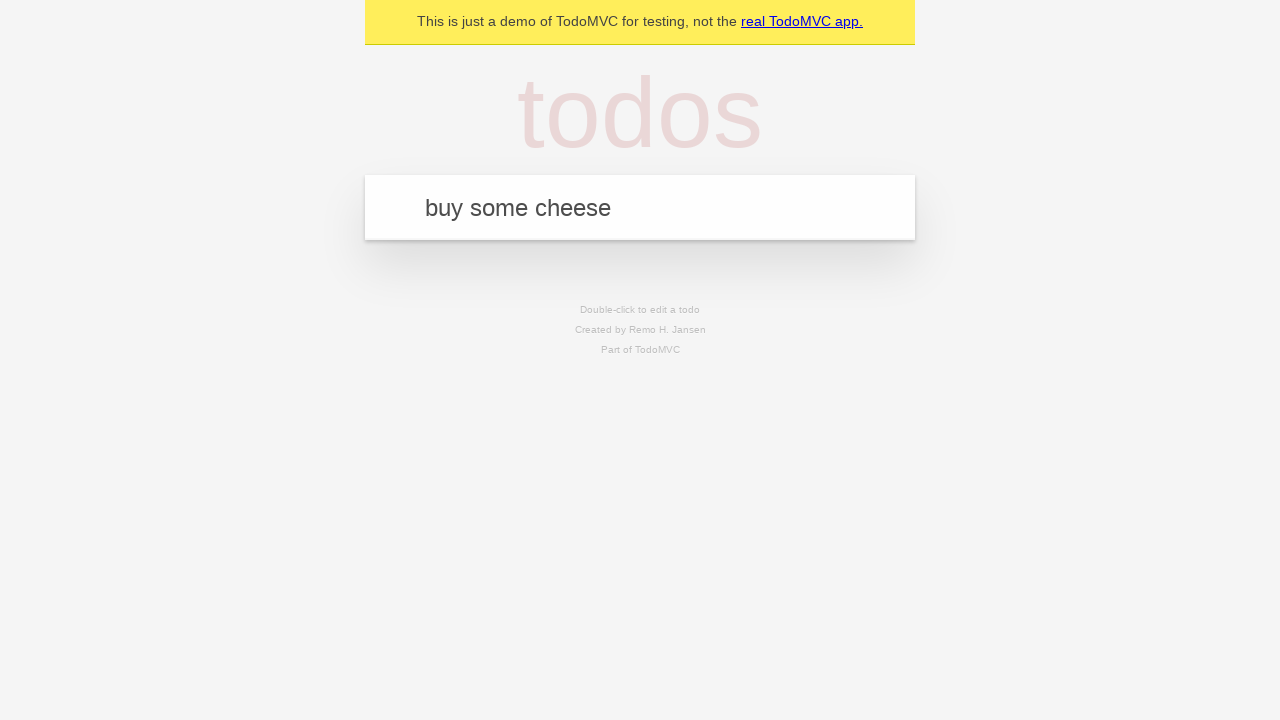

Pressed Enter to create first todo on internal:attr=[placeholder="What needs to be done?"i]
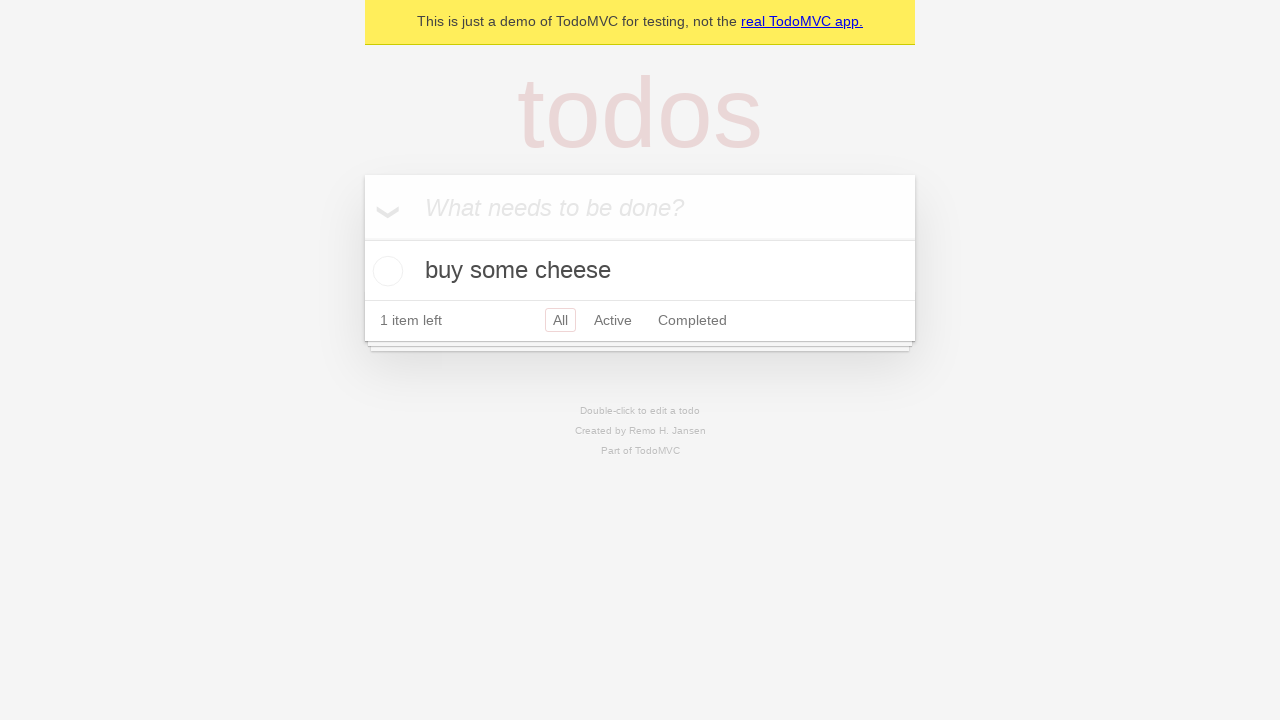

Filled second todo with 'feed the cat' on internal:attr=[placeholder="What needs to be done?"i]
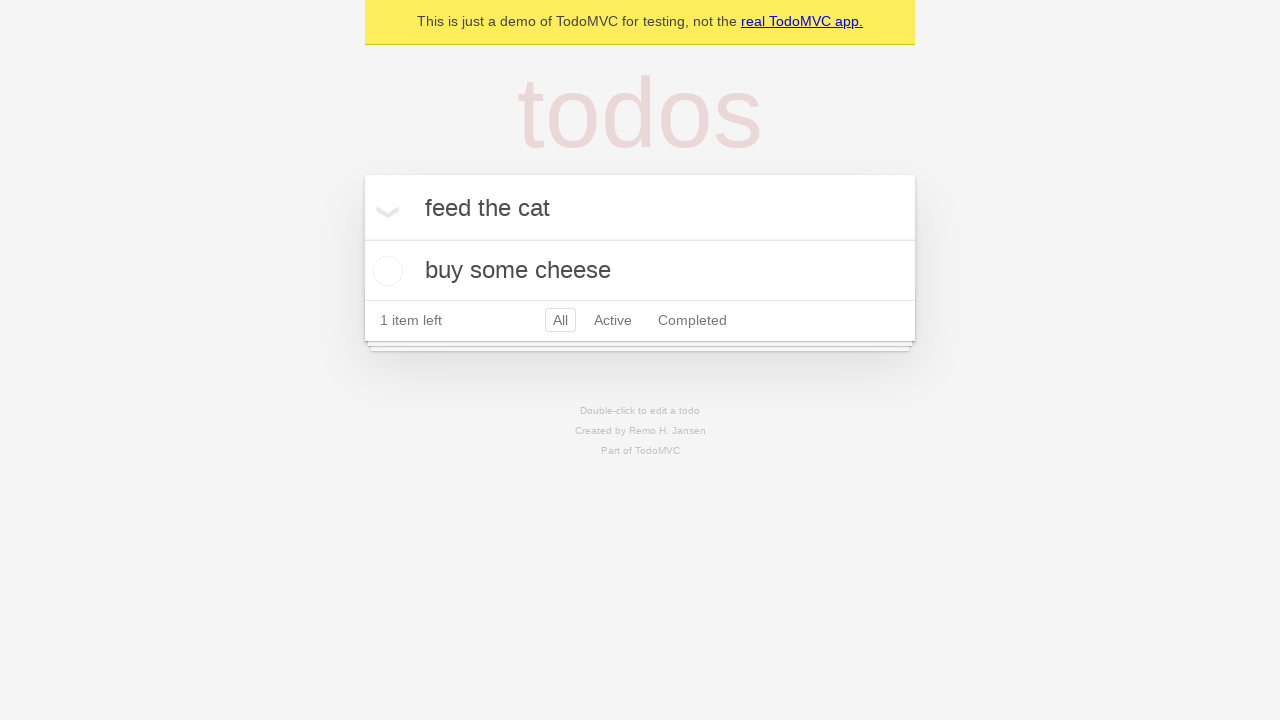

Pressed Enter to create second todo on internal:attr=[placeholder="What needs to be done?"i]
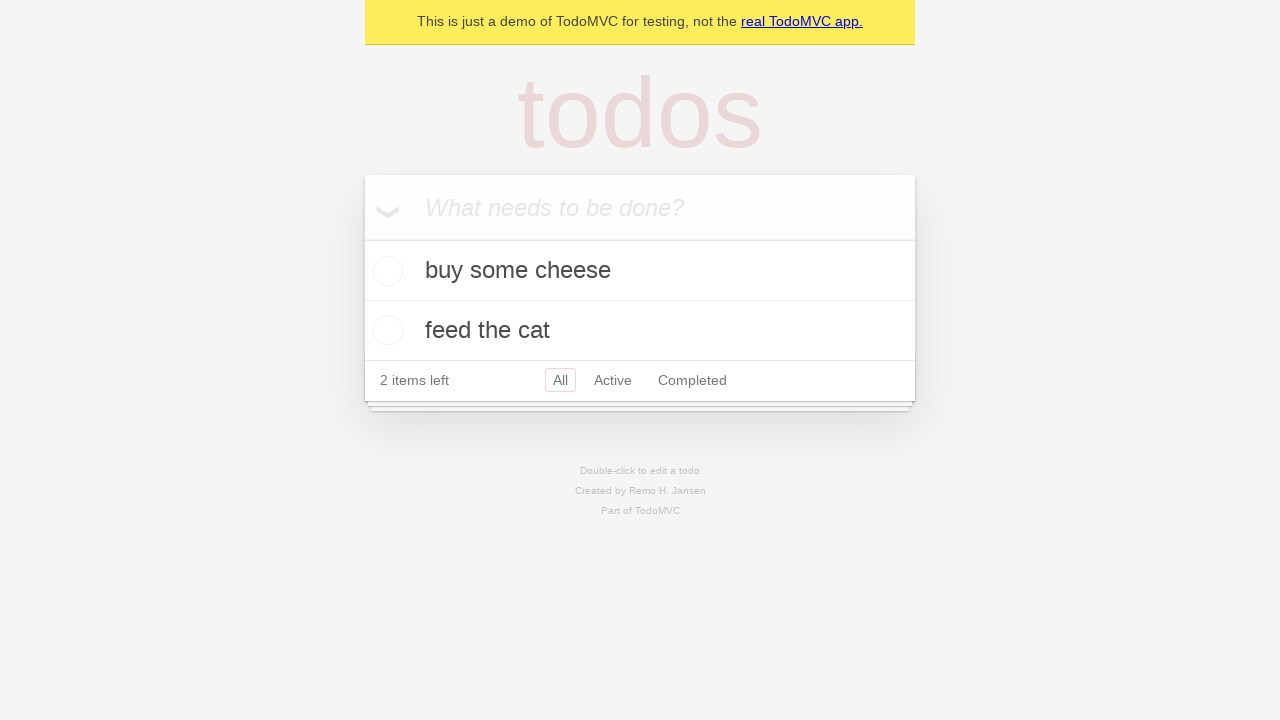

Filled third todo with 'book a doctors appointment' on internal:attr=[placeholder="What needs to be done?"i]
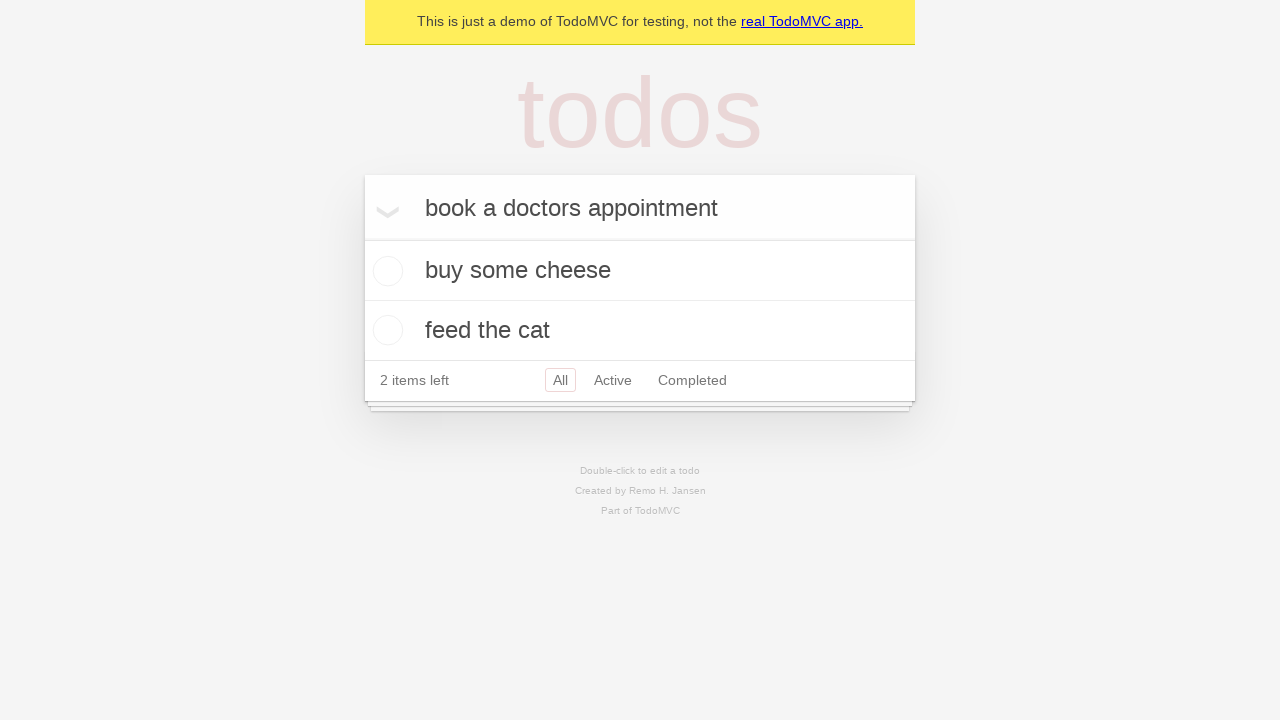

Pressed Enter to create third todo on internal:attr=[placeholder="What needs to be done?"i]
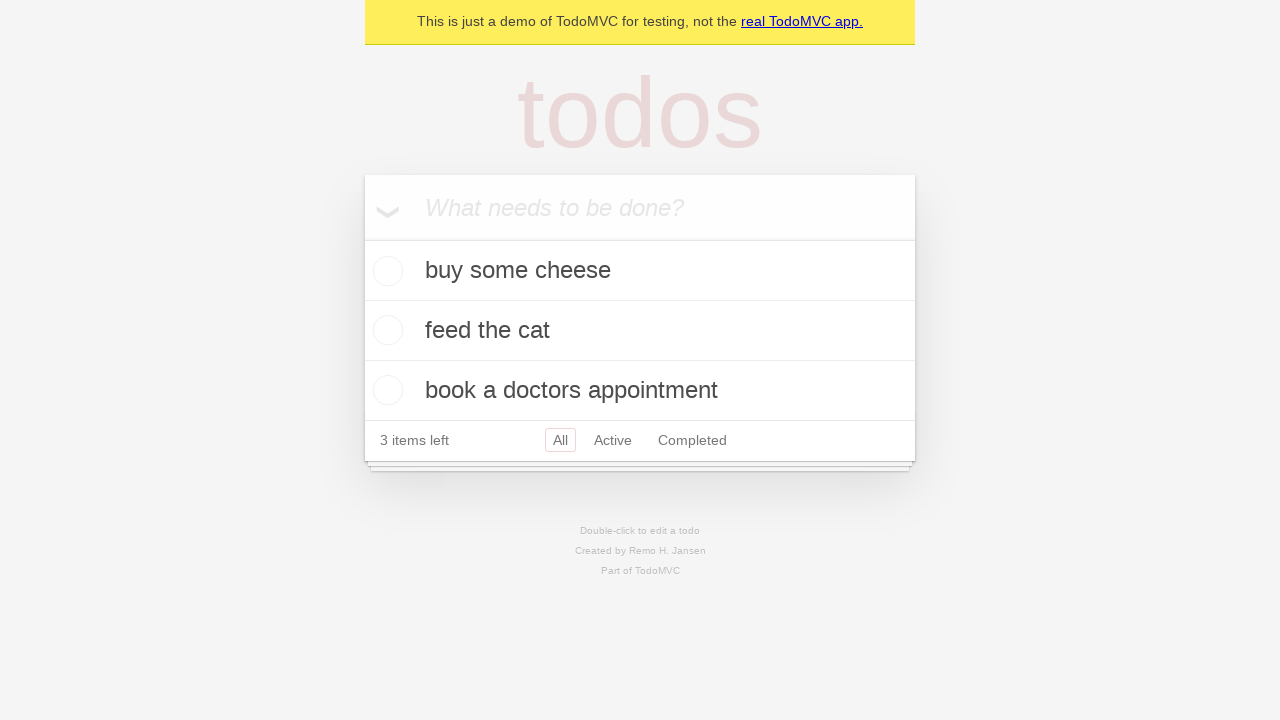

Located all todo items
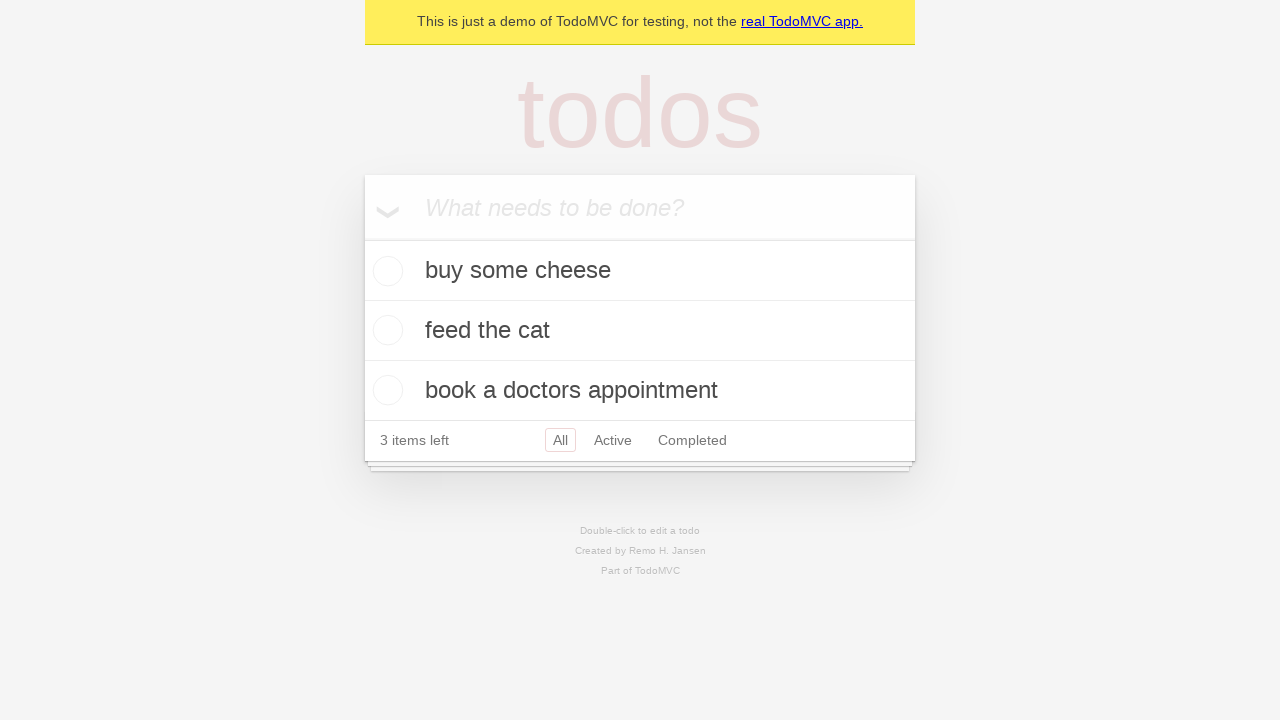

Double-clicked second todo item to enter edit mode at (640, 331) on internal:testid=[data-testid="todo-item"s] >> nth=1
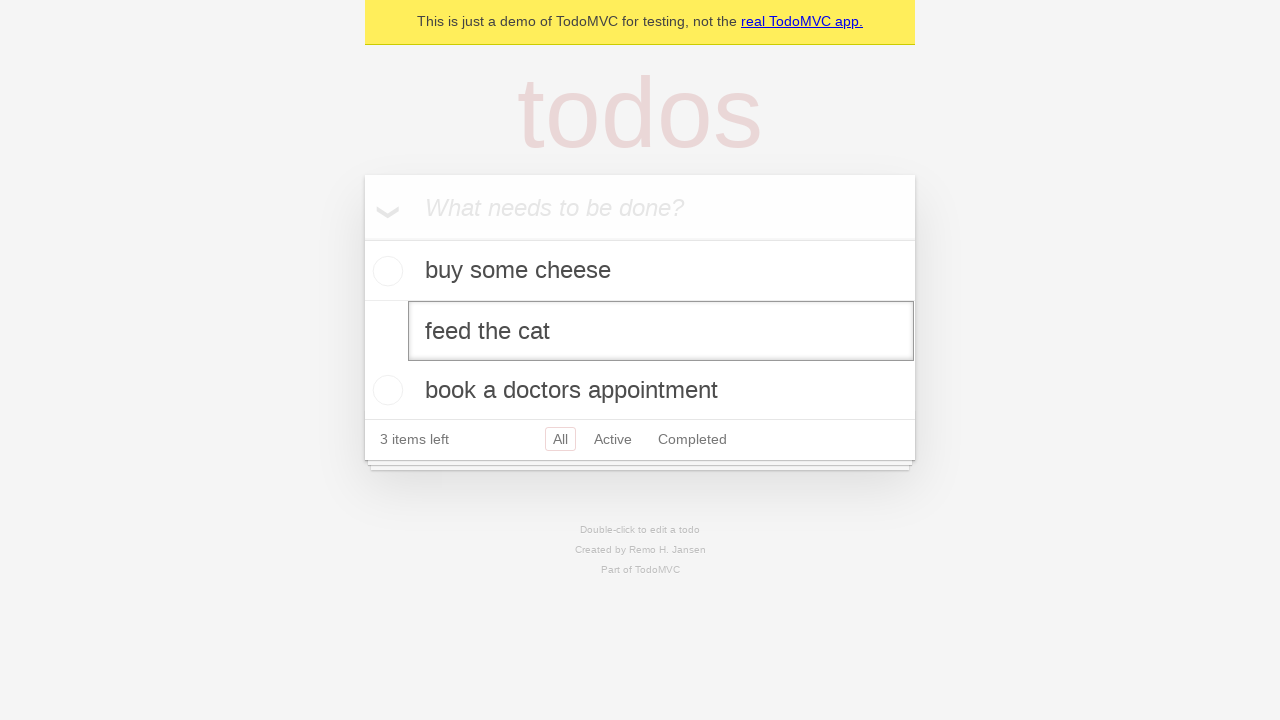

Filled edit field with 'buy some sausages' on internal:testid=[data-testid="todo-item"s] >> nth=1 >> internal:role=textbox[nam
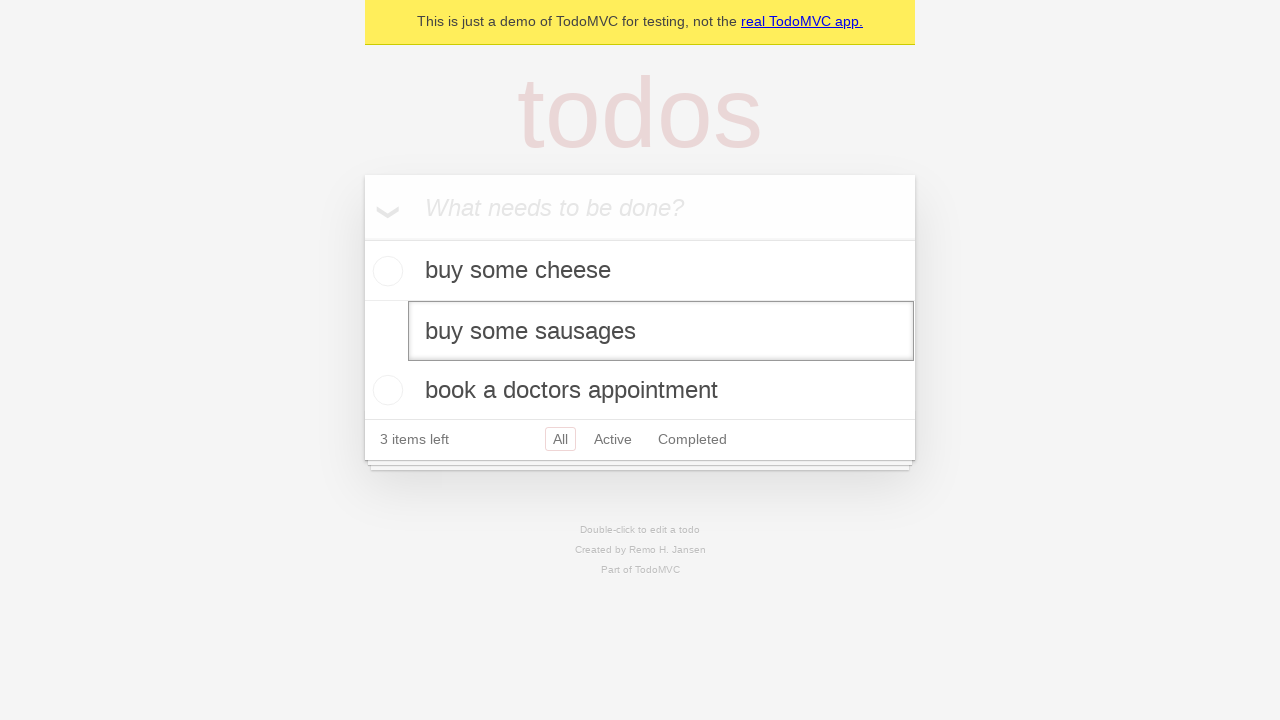

Pressed Escape to cancel edit on internal:testid=[data-testid="todo-item"s] >> nth=1 >> internal:role=textbox[nam
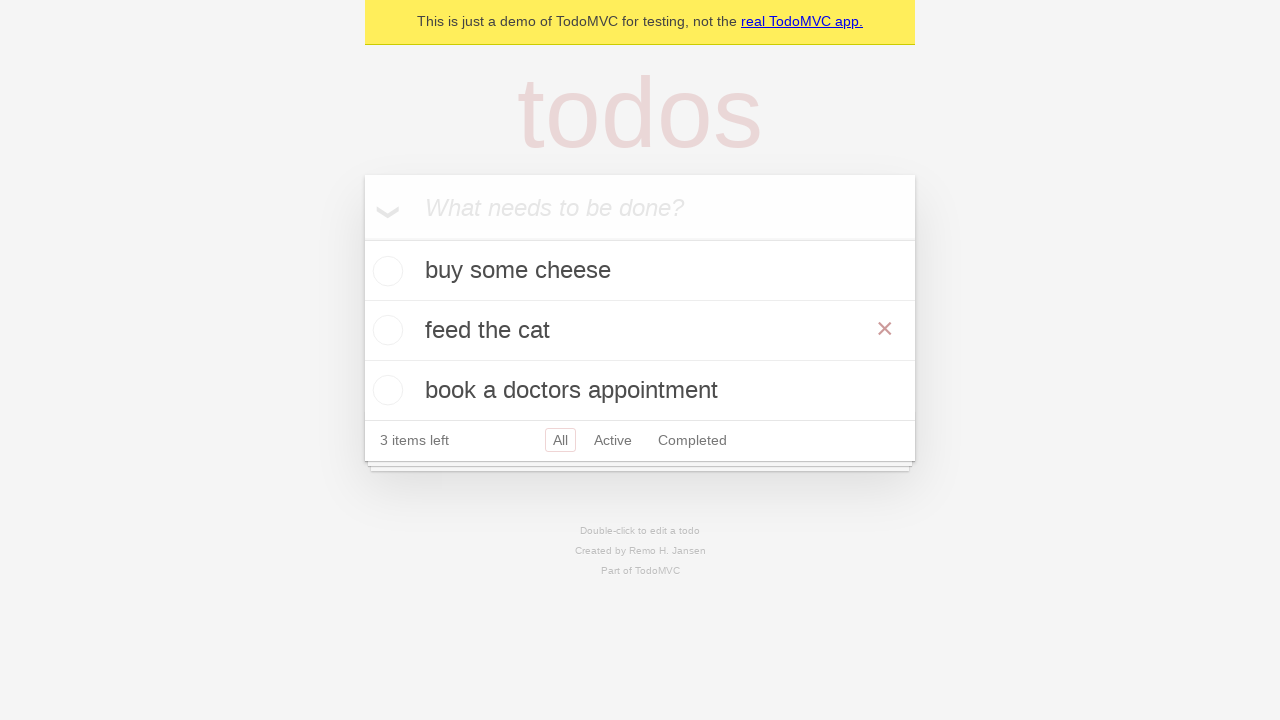

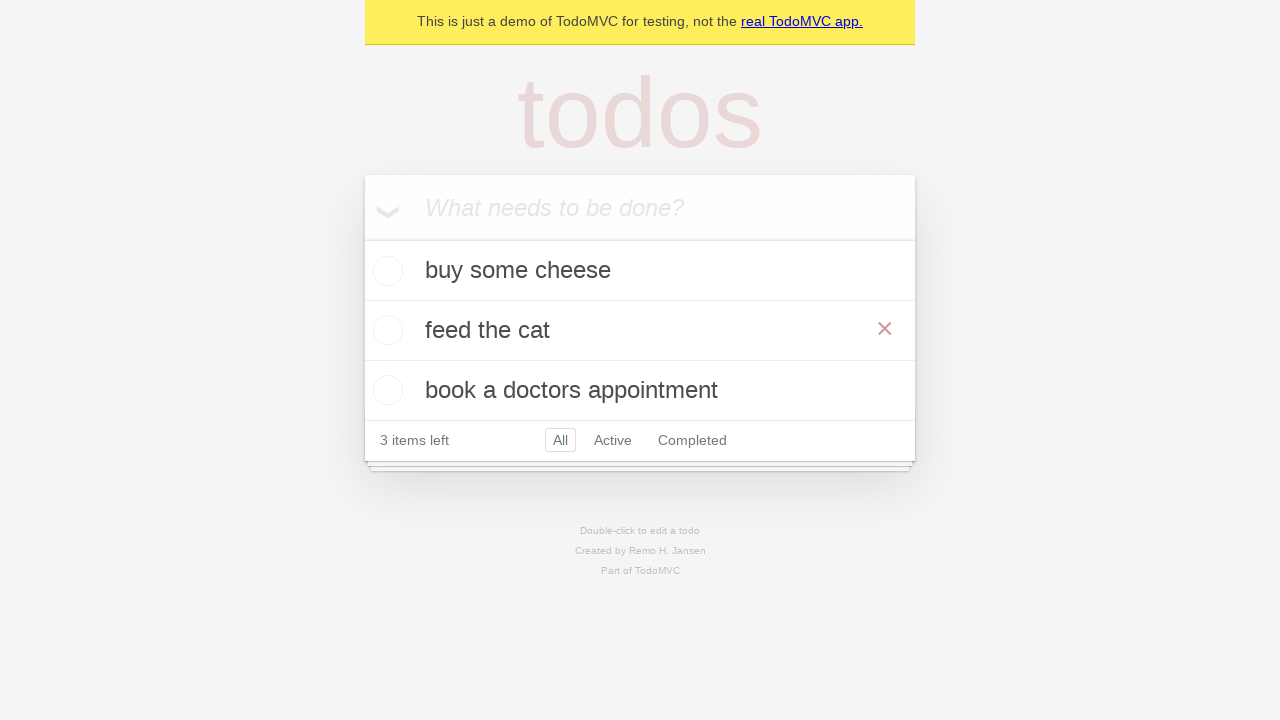